Tests clearing the complete state of all items by toggling the mark all checkbox

Starting URL: https://demo.playwright.dev/todomvc

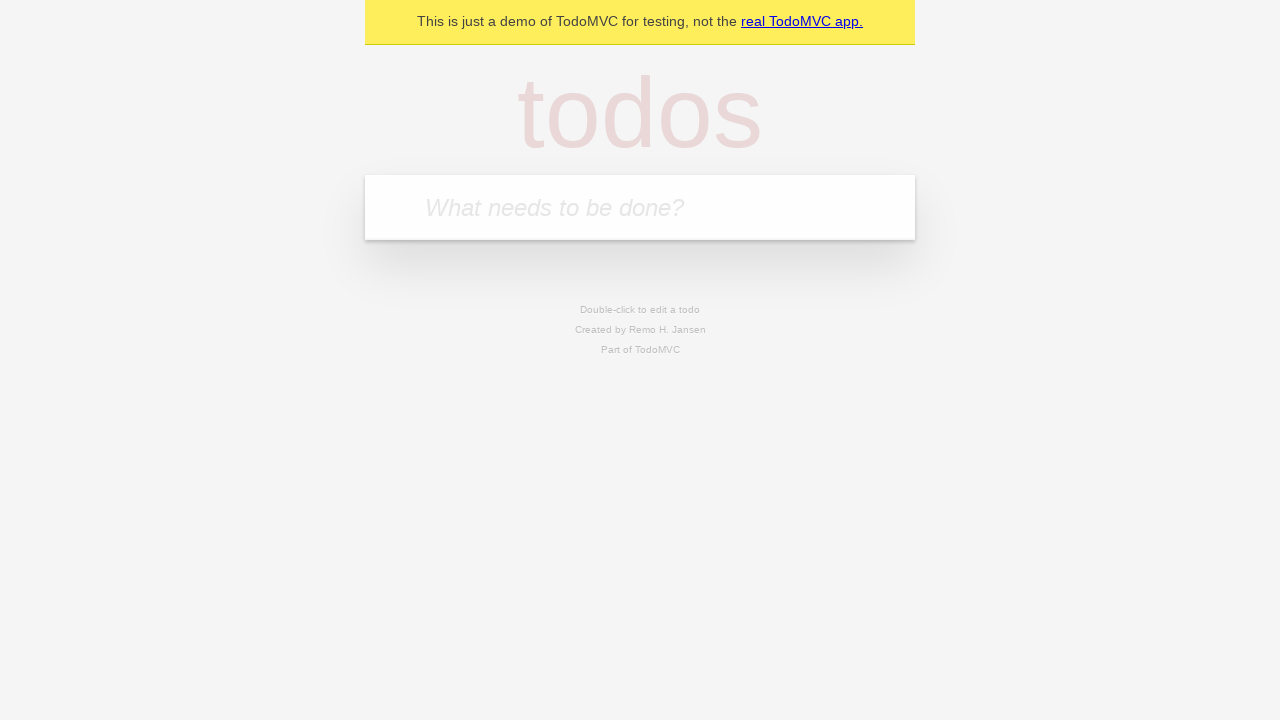

Filled todo input with 'buy some cheese' on internal:attr=[placeholder="What needs to be done?"i]
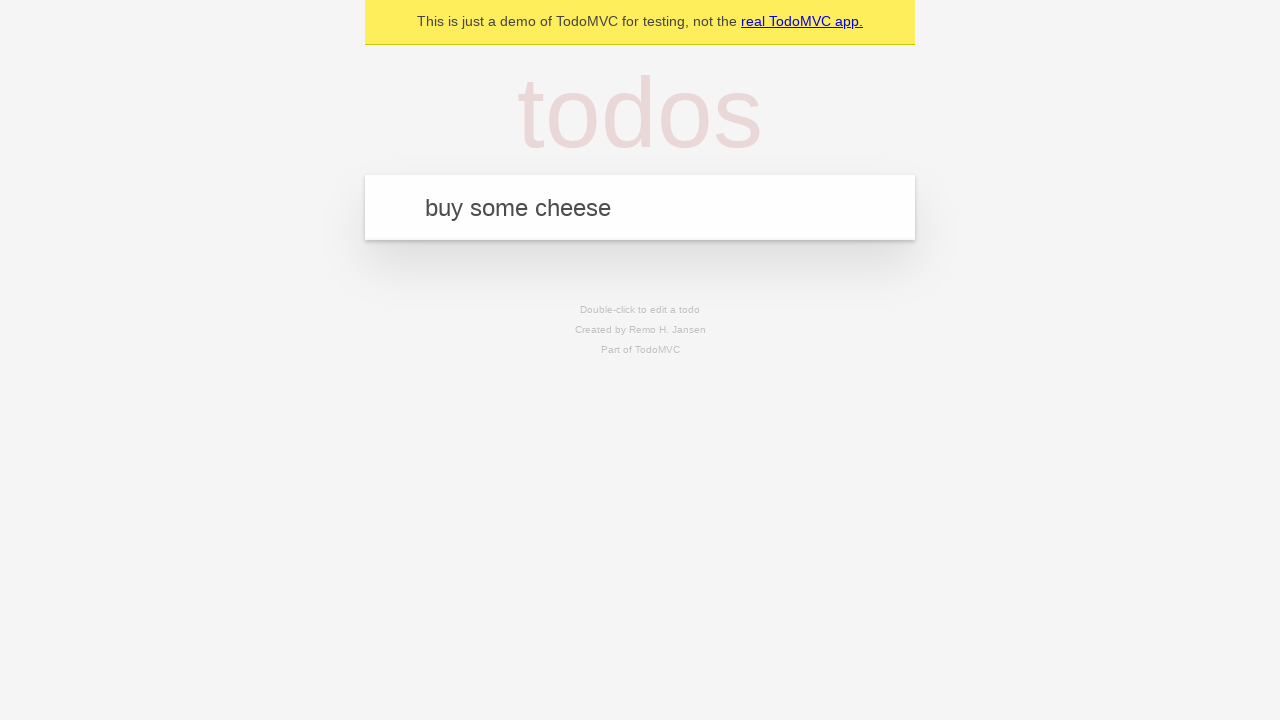

Pressed Enter to add first todo on internal:attr=[placeholder="What needs to be done?"i]
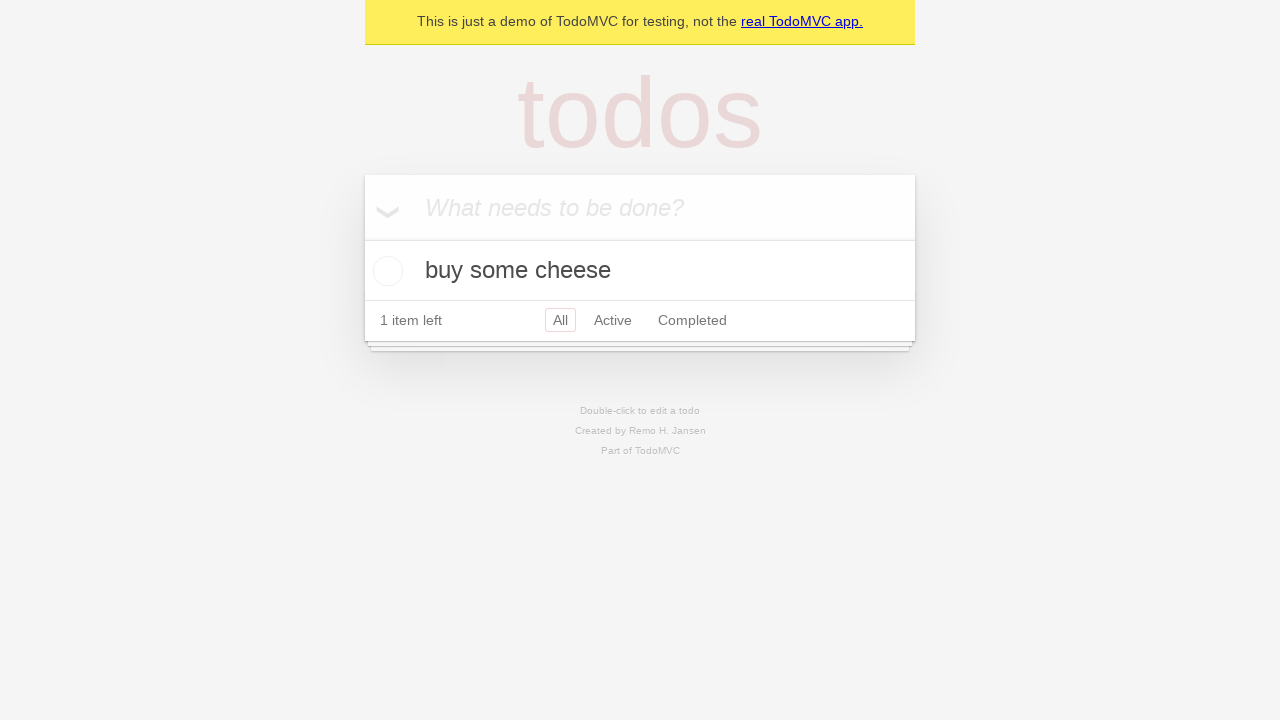

Filled todo input with 'feed the cat' on internal:attr=[placeholder="What needs to be done?"i]
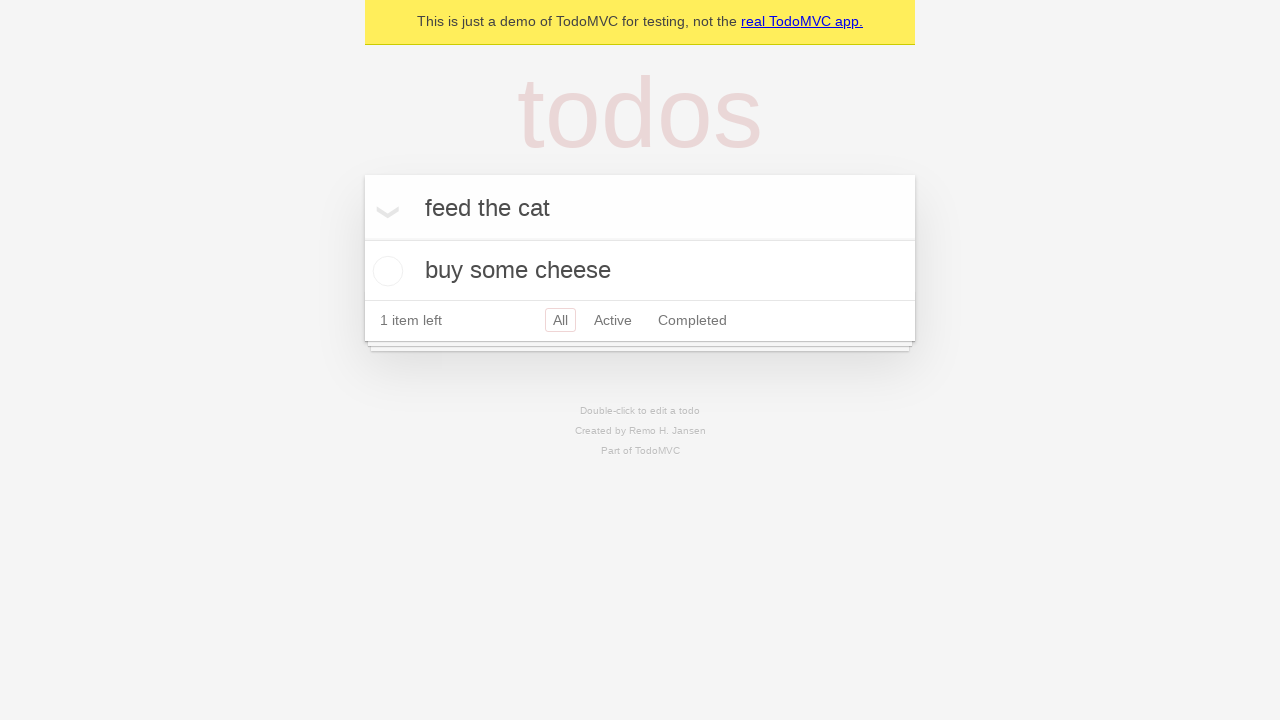

Pressed Enter to add second todo on internal:attr=[placeholder="What needs to be done?"i]
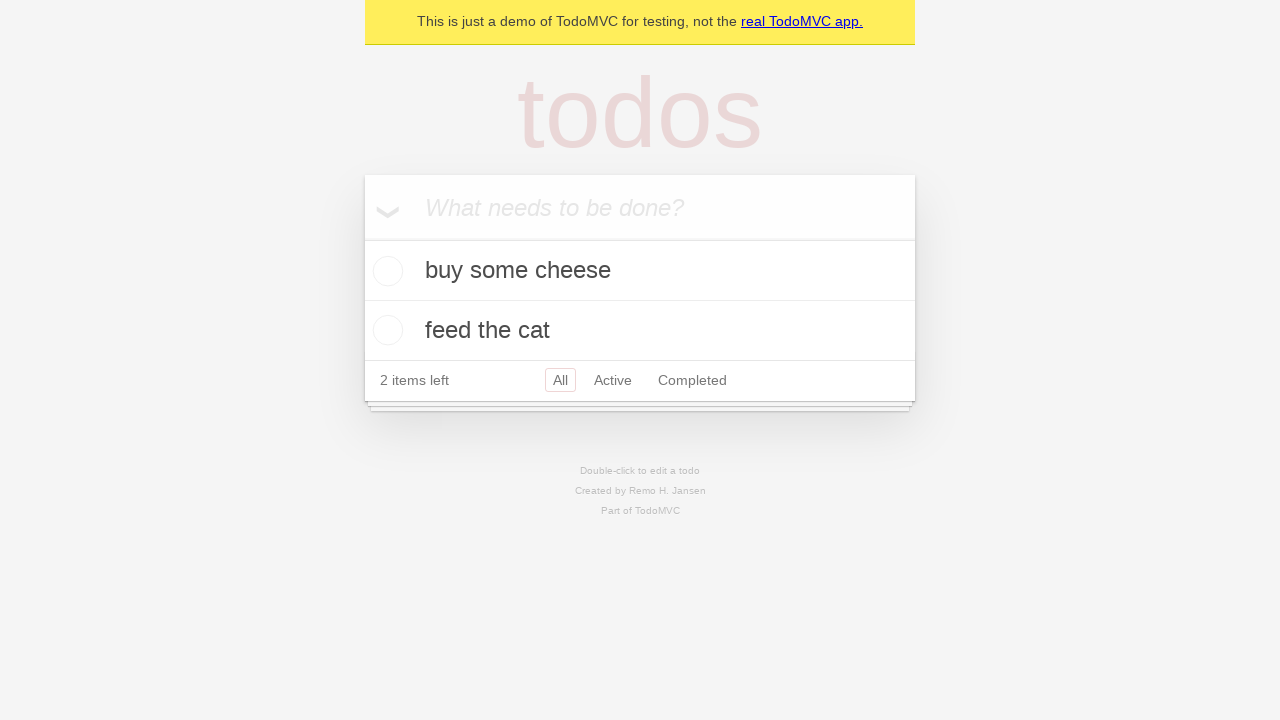

Filled todo input with 'book a doctors appointment' on internal:attr=[placeholder="What needs to be done?"i]
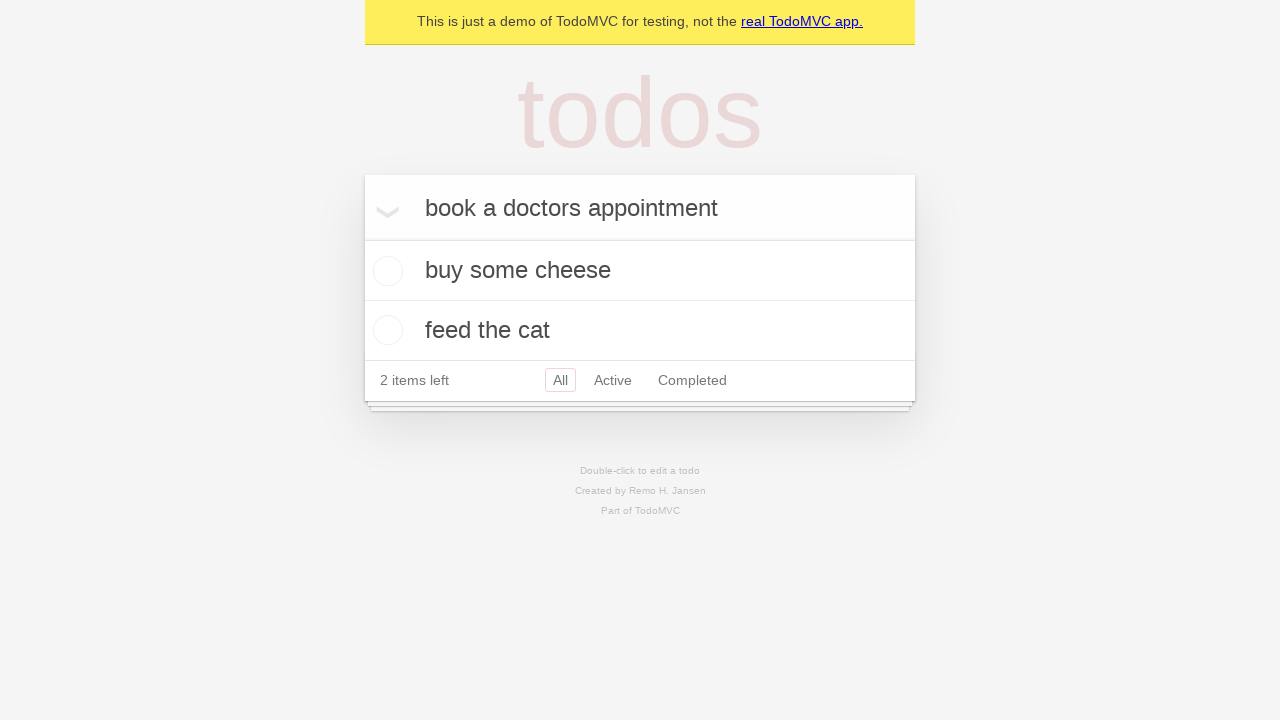

Pressed Enter to add third todo on internal:attr=[placeholder="What needs to be done?"i]
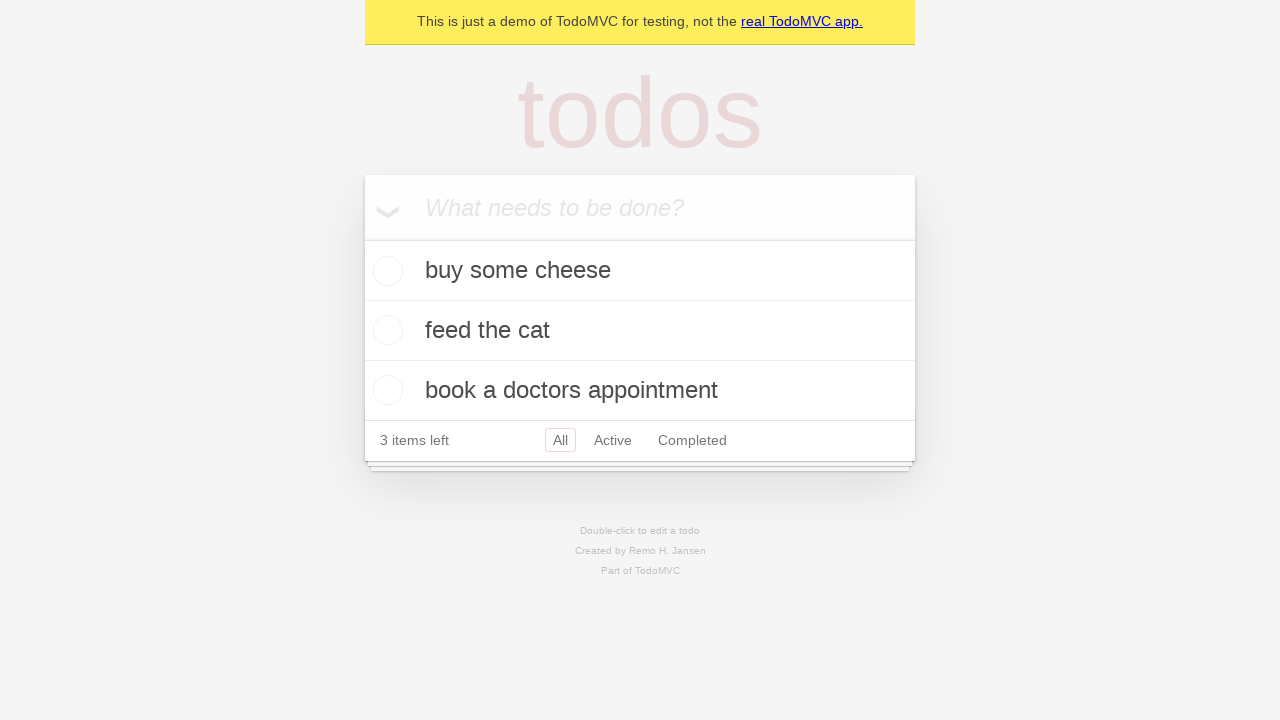

Clicked 'Mark all as complete' checkbox to mark all items as complete at (362, 238) on internal:label="Mark all as complete"i
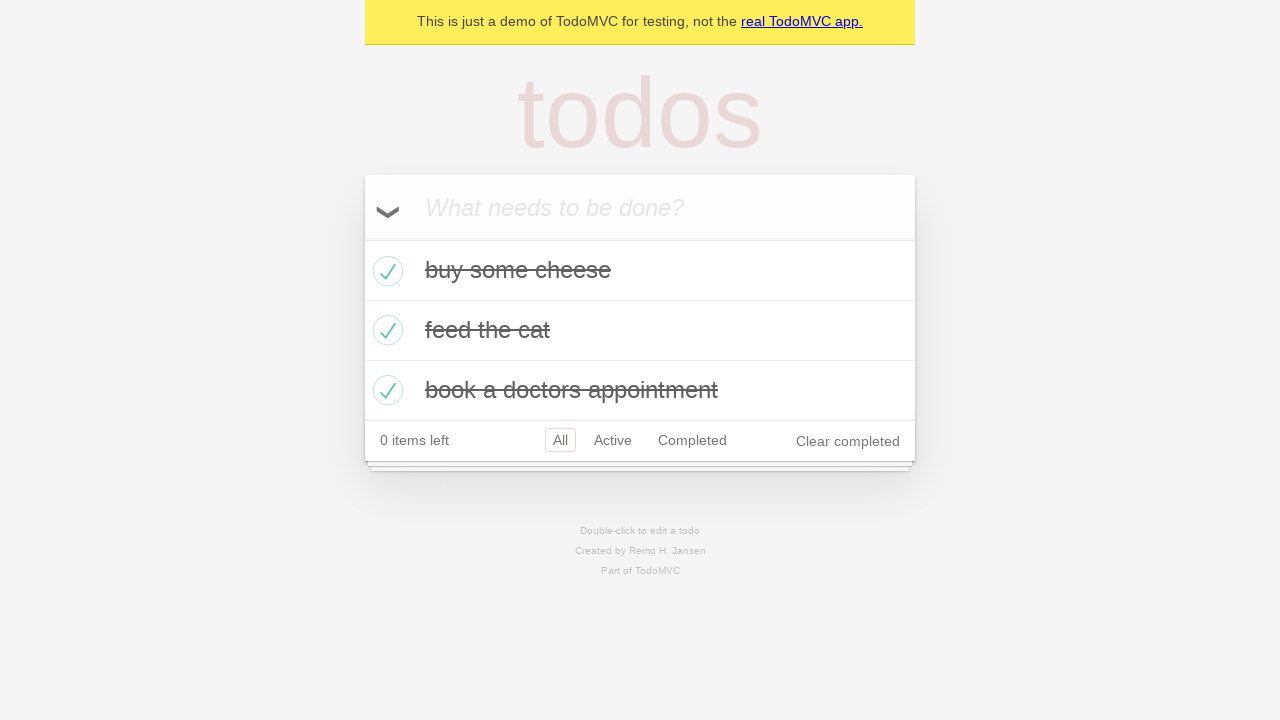

Clicked 'Mark all as complete' checkbox to uncheck and clear complete state of all items at (362, 238) on internal:label="Mark all as complete"i
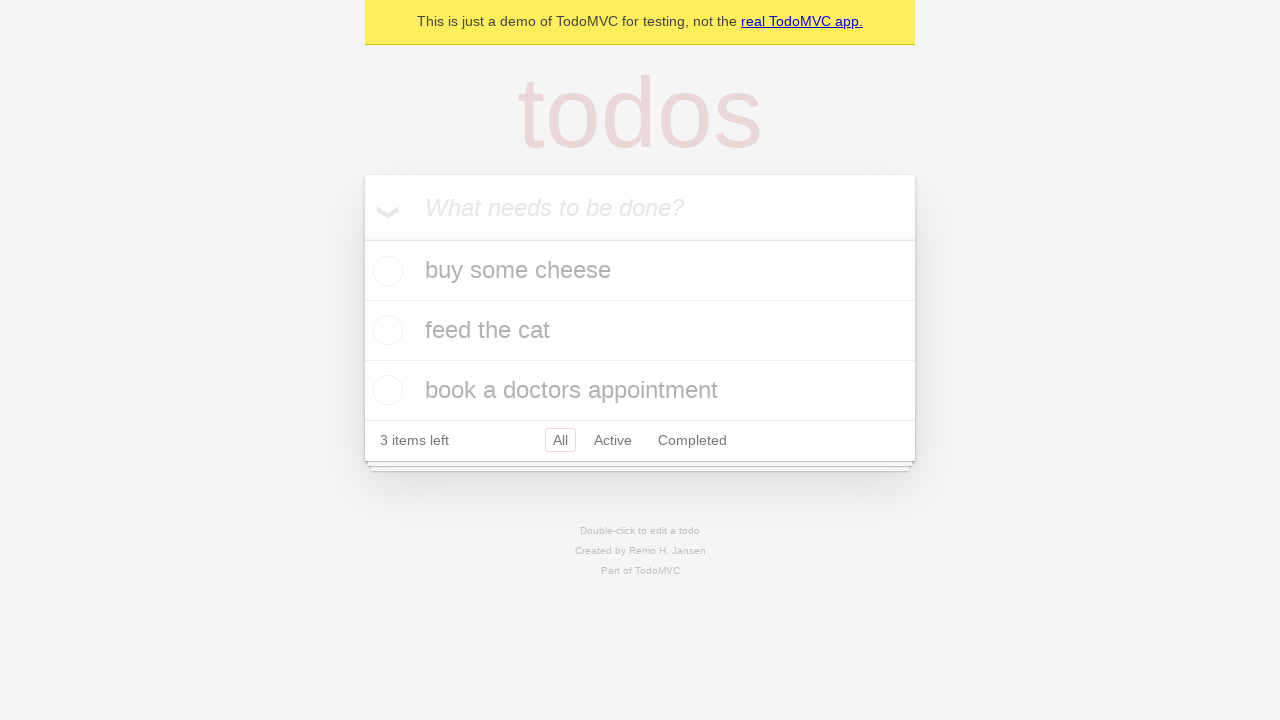

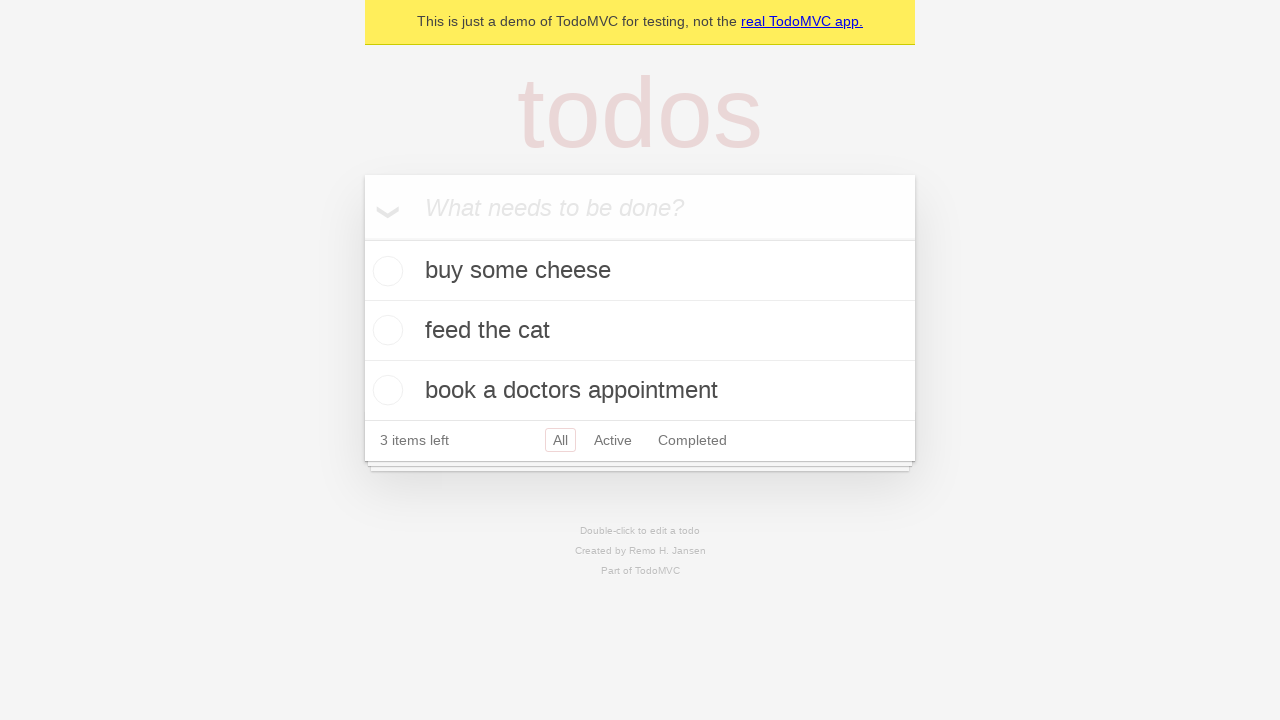